Tests mouse hover functionality by hovering over nested menu items and verifying submenu visibility

Starting URL: https://demoqa.com/menu/

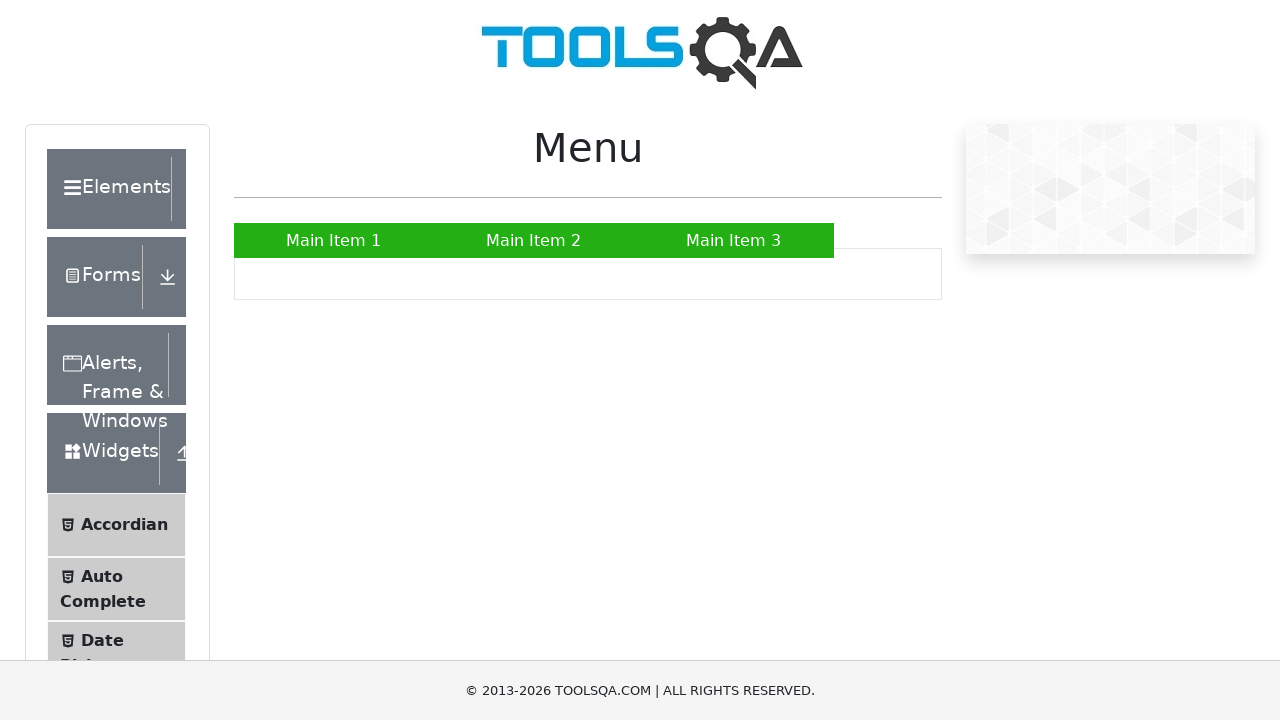

Hovered over Main Item 2 to reveal submenu at (534, 240) on a:has-text('Main Item 2')
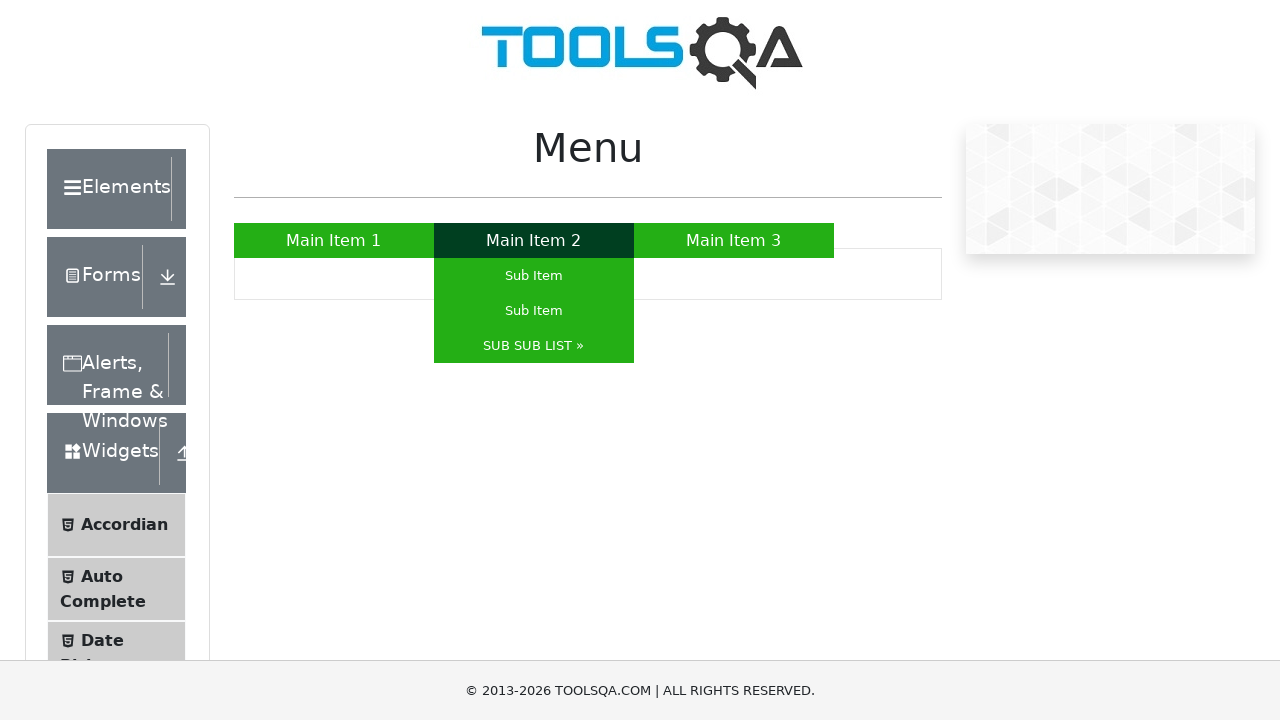

Hovered over SUB SUB LIST to reveal nested submenu at (534, 346) on a:has-text('SUB SUB LIST »')
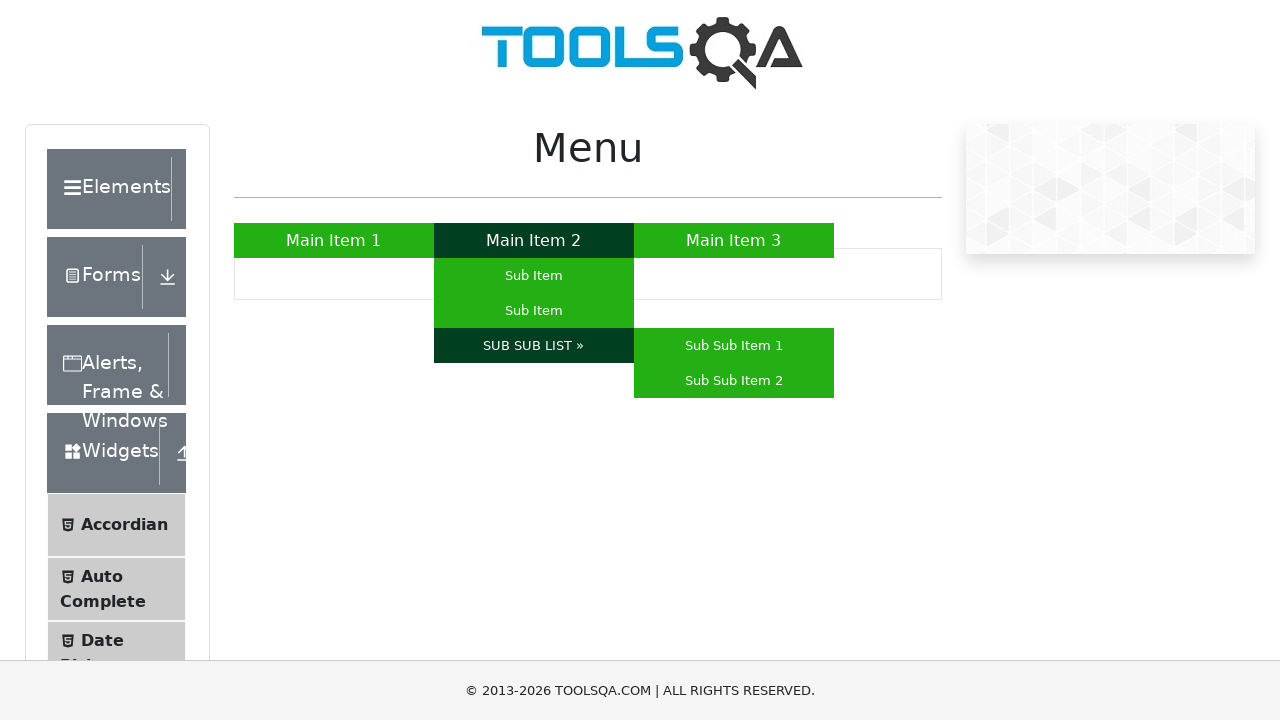

Located Sub Sub Item 1 element
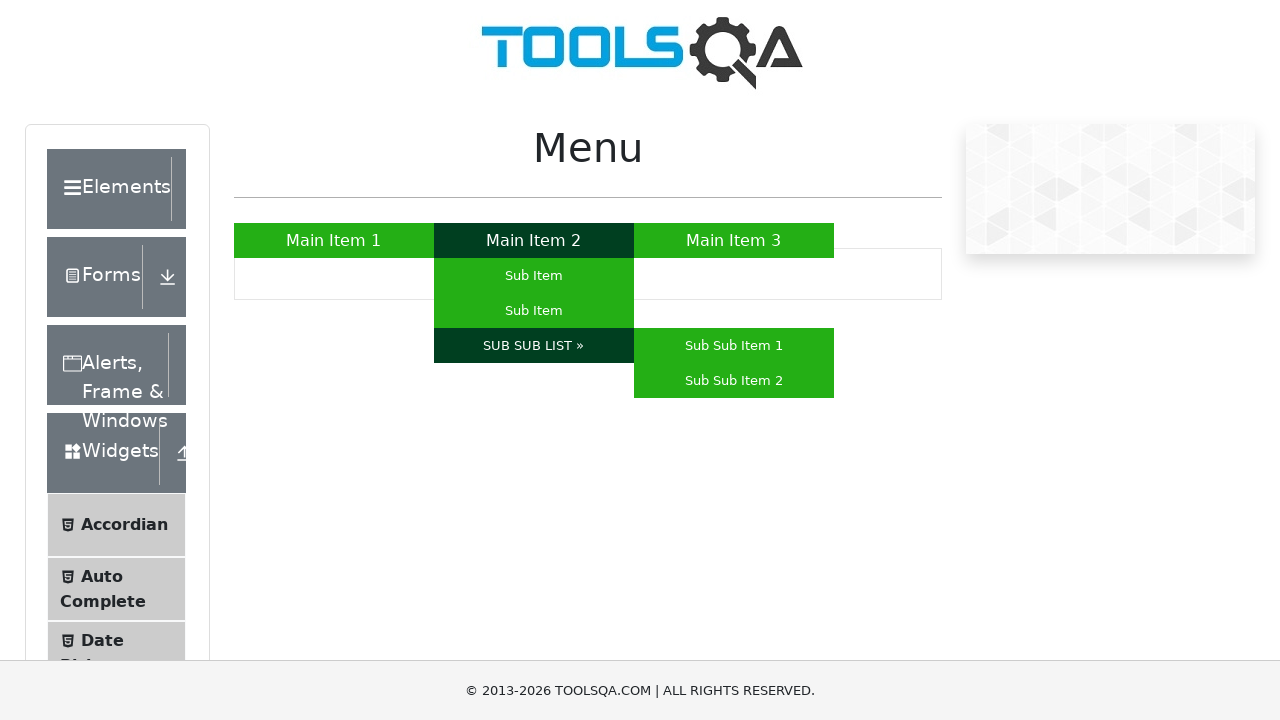

Verified Sub Sub Item 1 is visible
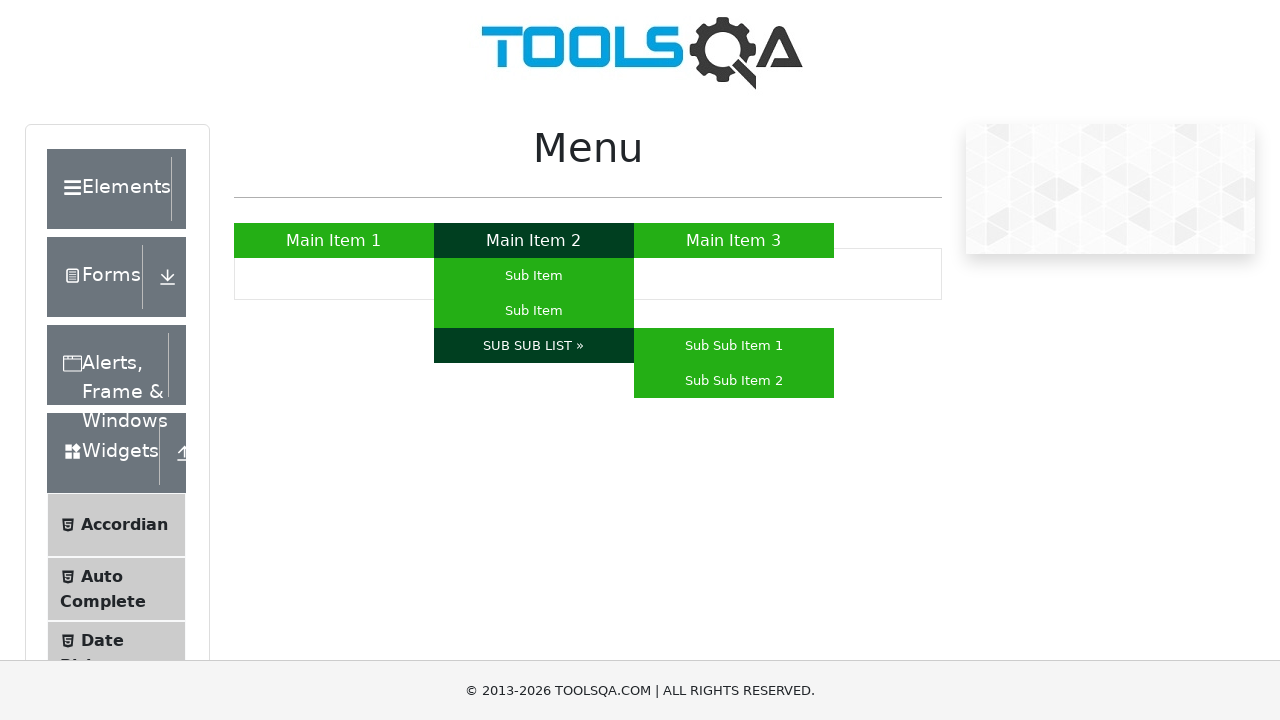

Located Sub Sub Item 2 element
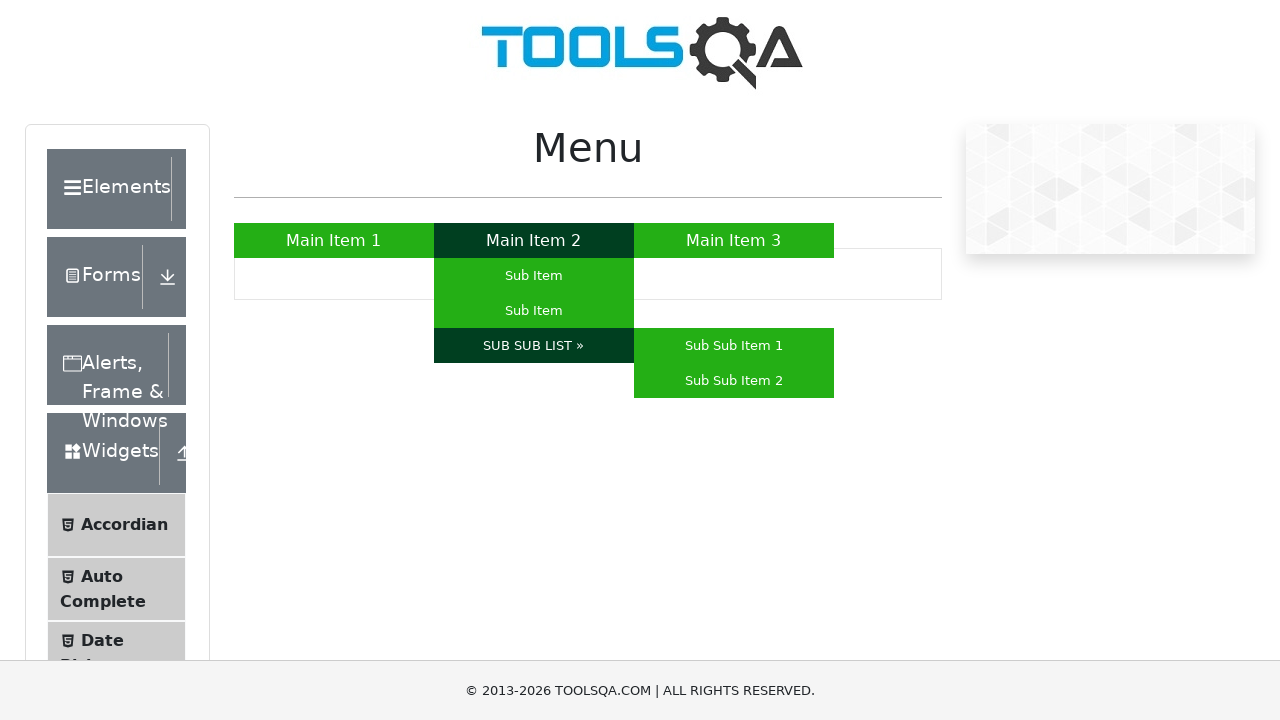

Verified Sub Sub Item 2 text content matches expected value
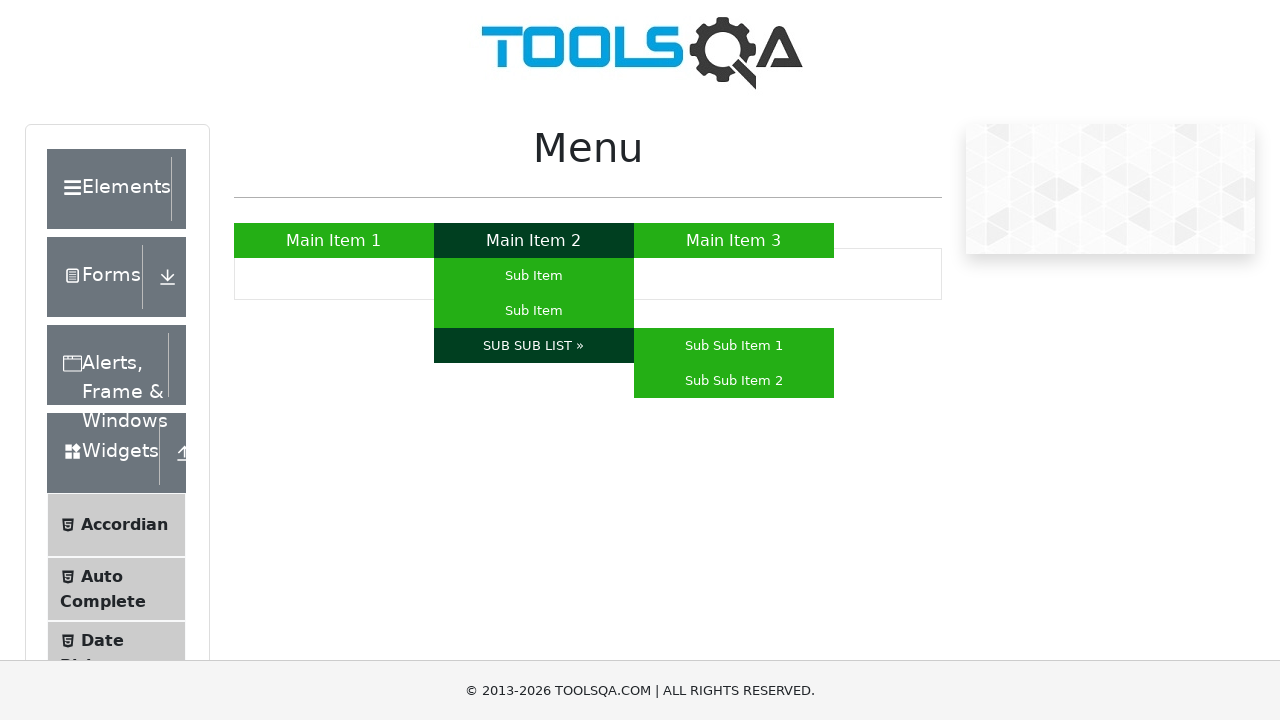

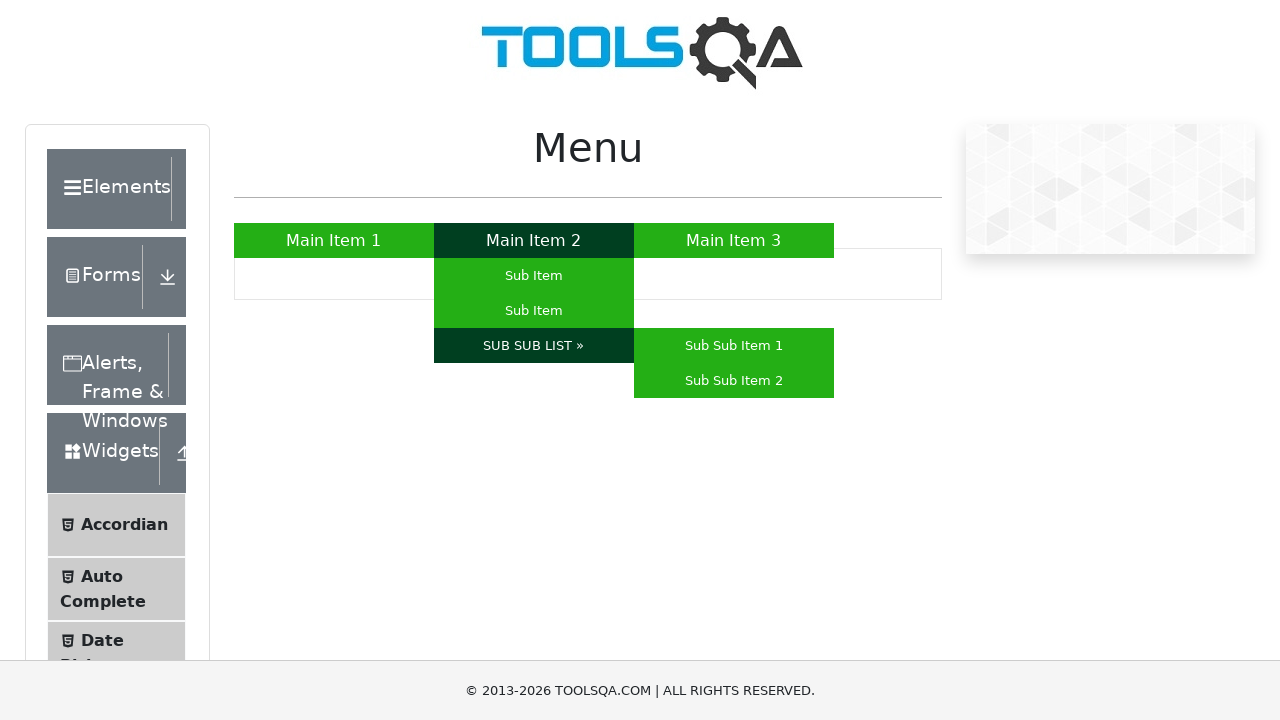